Clicks on the "easy" difficulty level link and verifies navigation to the easy projects page

Starting URL: https://thecode.media/good-tester/

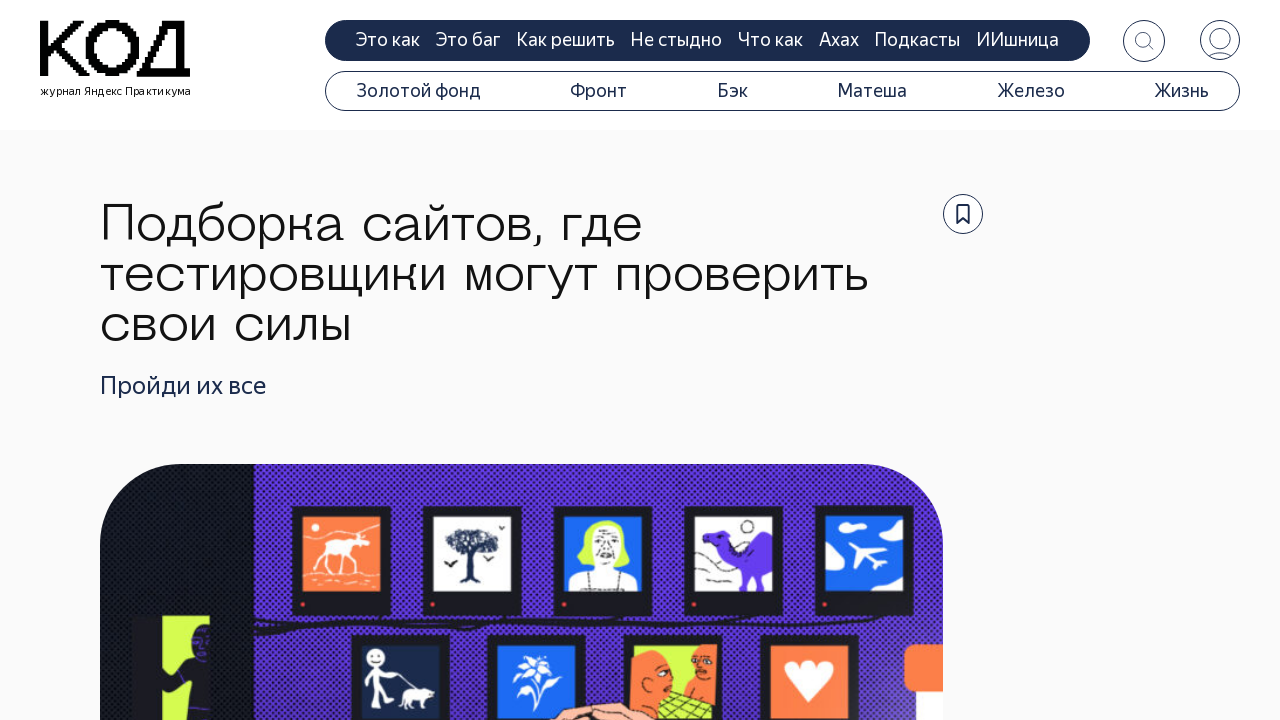

Clicked on the 'easy' difficulty level link at (782, 393) on #body > article > div:nth-child(1) > div.article-header > div.article-header-top
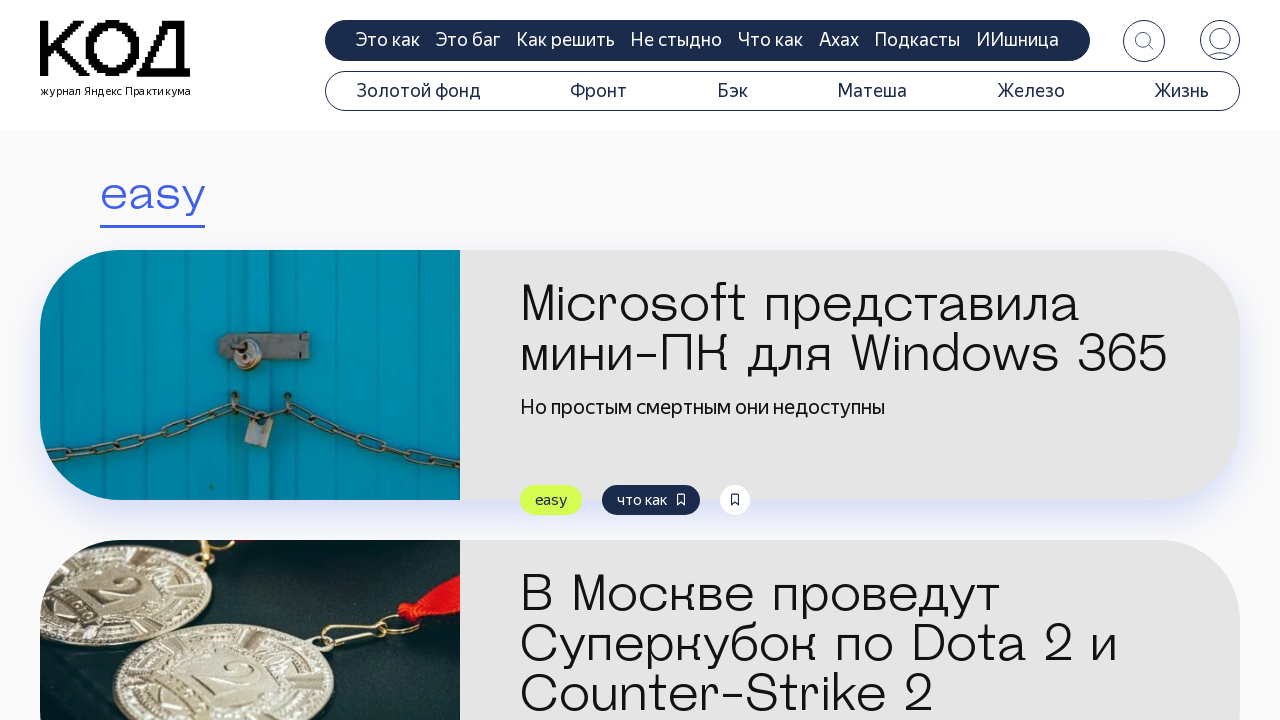

Easy projects page loaded
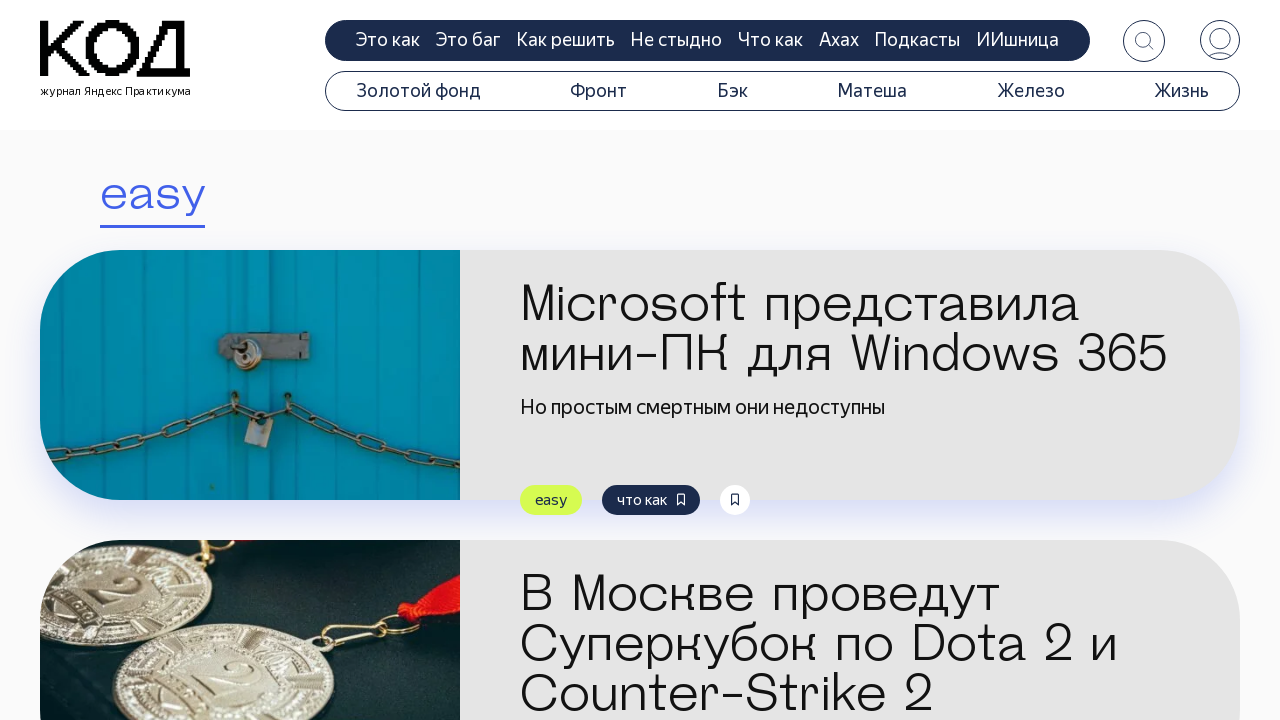

Verified navigation to easy projects page - page title matches expected title
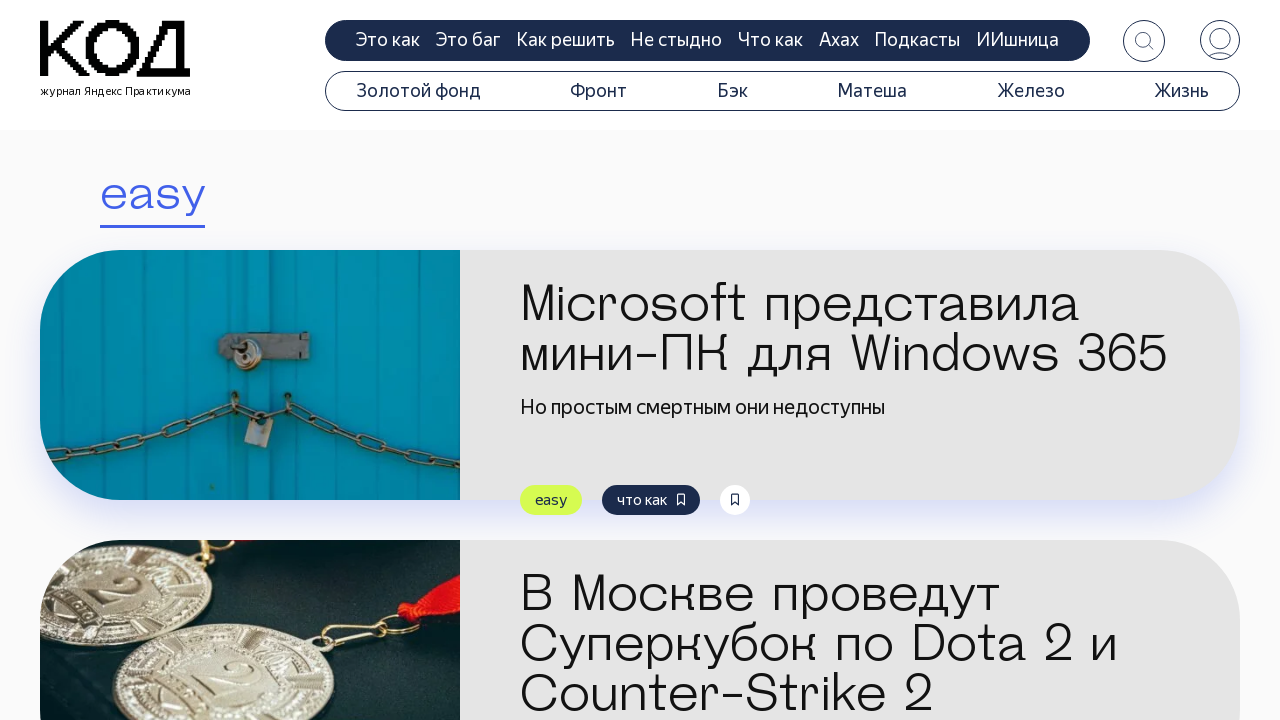

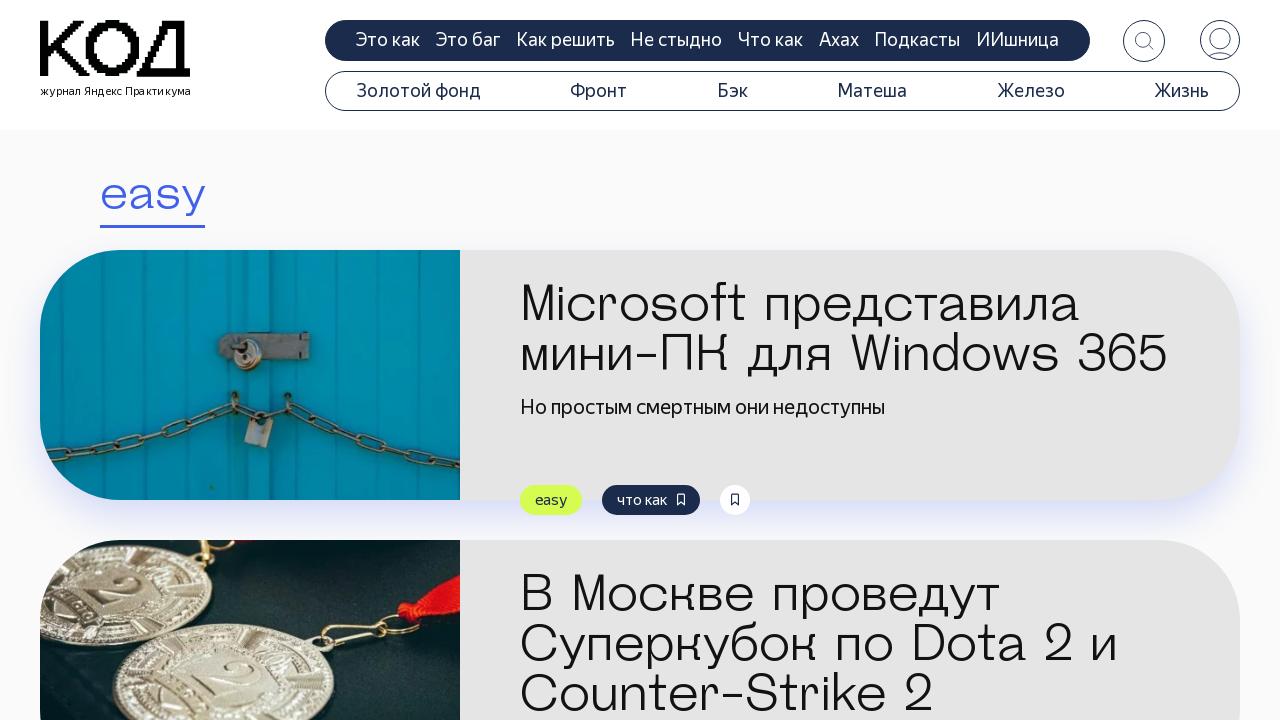